Tests navigation through biathlon world championship medal standings, filtering by different categories (overall, men, women, mixed) and interacting with team information

Starting URL: https://m.sport-express.ru/biathlon/chempionat-mira/

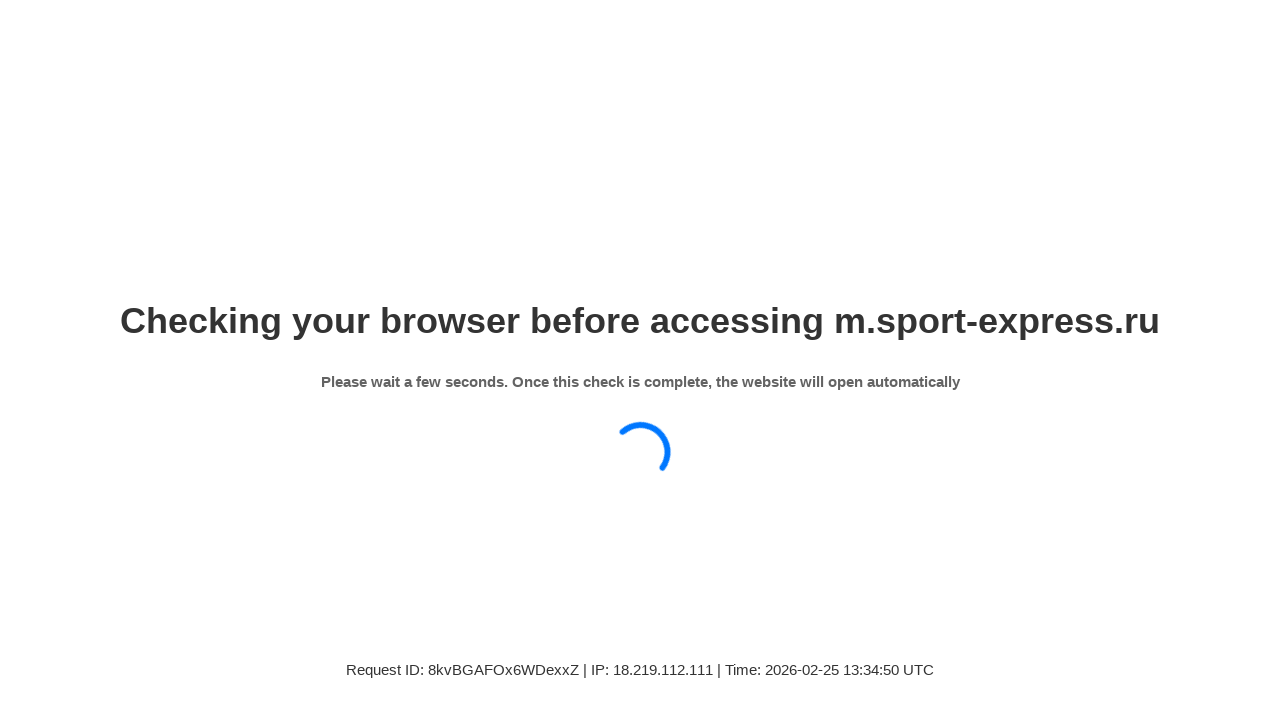

Waited 6 seconds for page to fully load
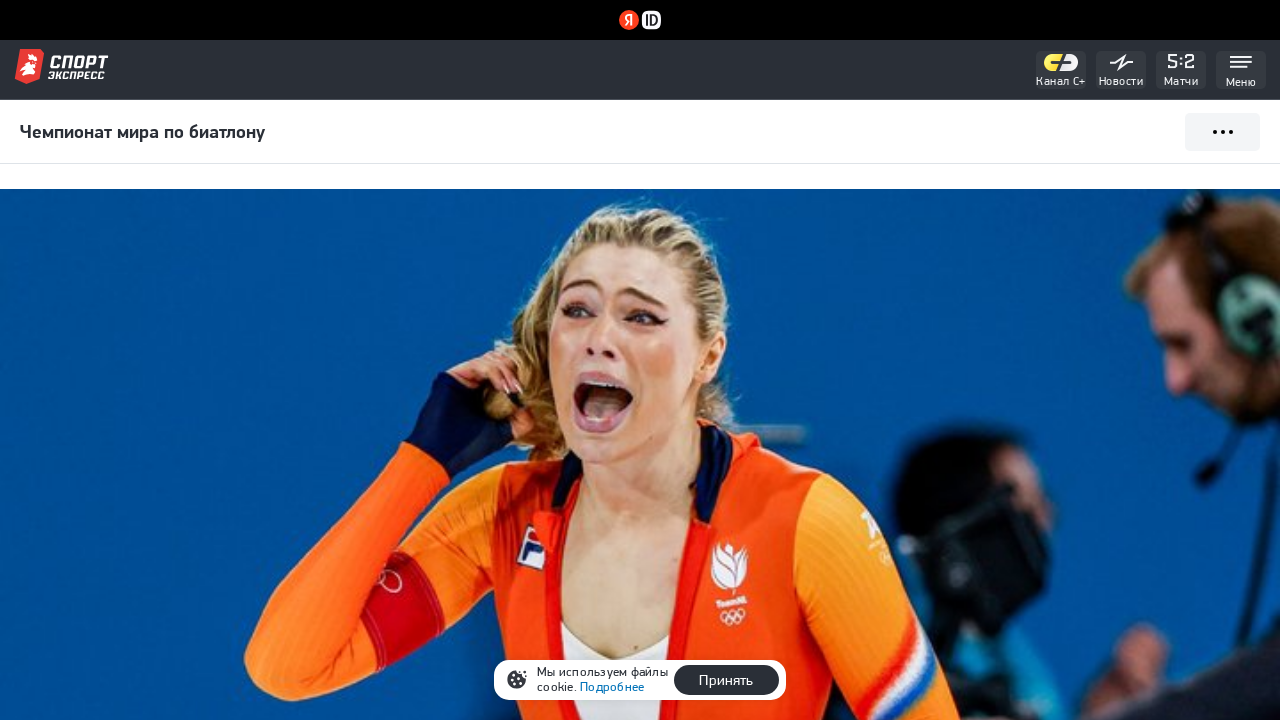

Verified biathlon world championship heading is present
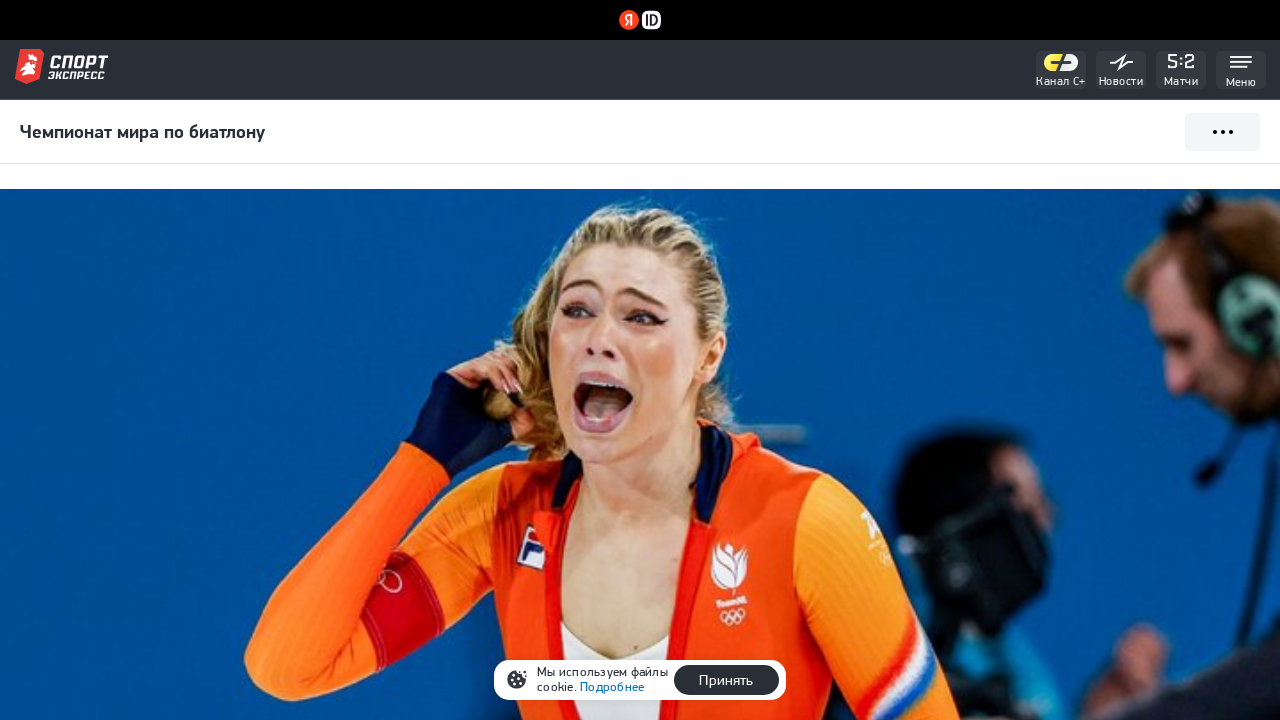

Clicked additional menu button at (1222, 132) on xpath=//div[@class='se-subpopup-menu__button']
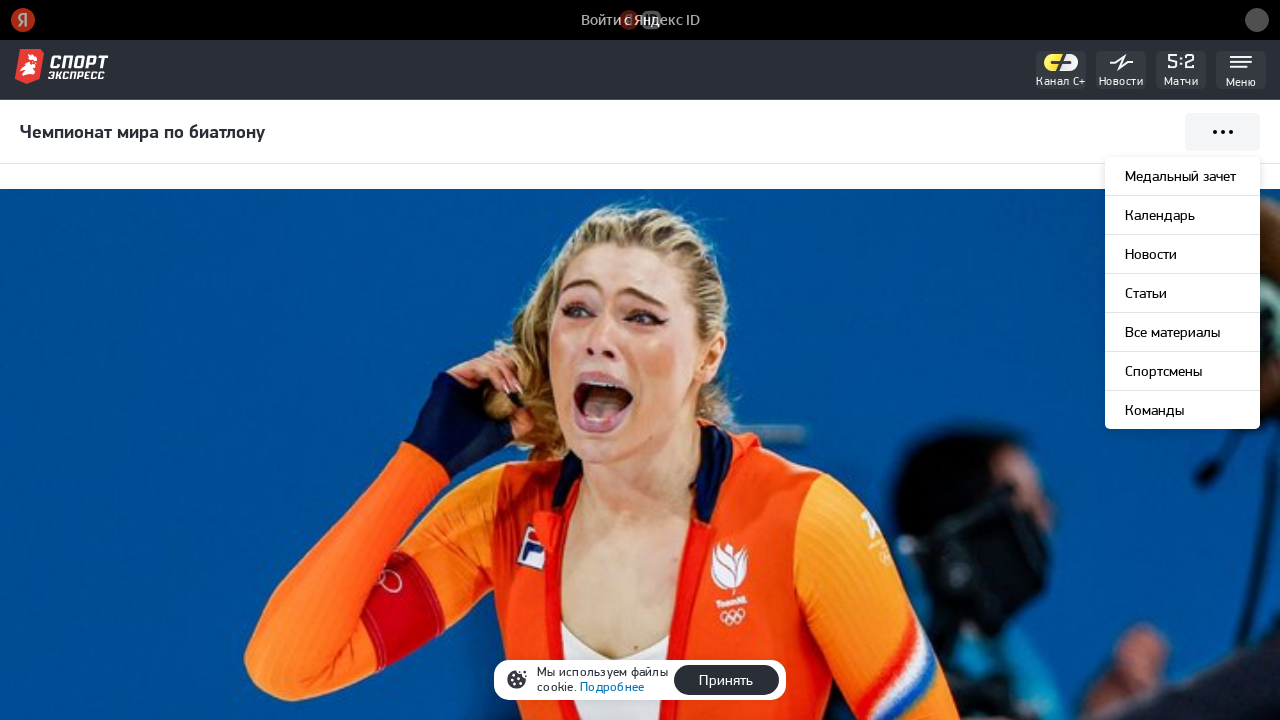

Clicked on overall medal standings link at (1182, 176) on xpath=//a[@href='https://m.sport-express.ru/winter/biathlon/chempionat-mira/meda
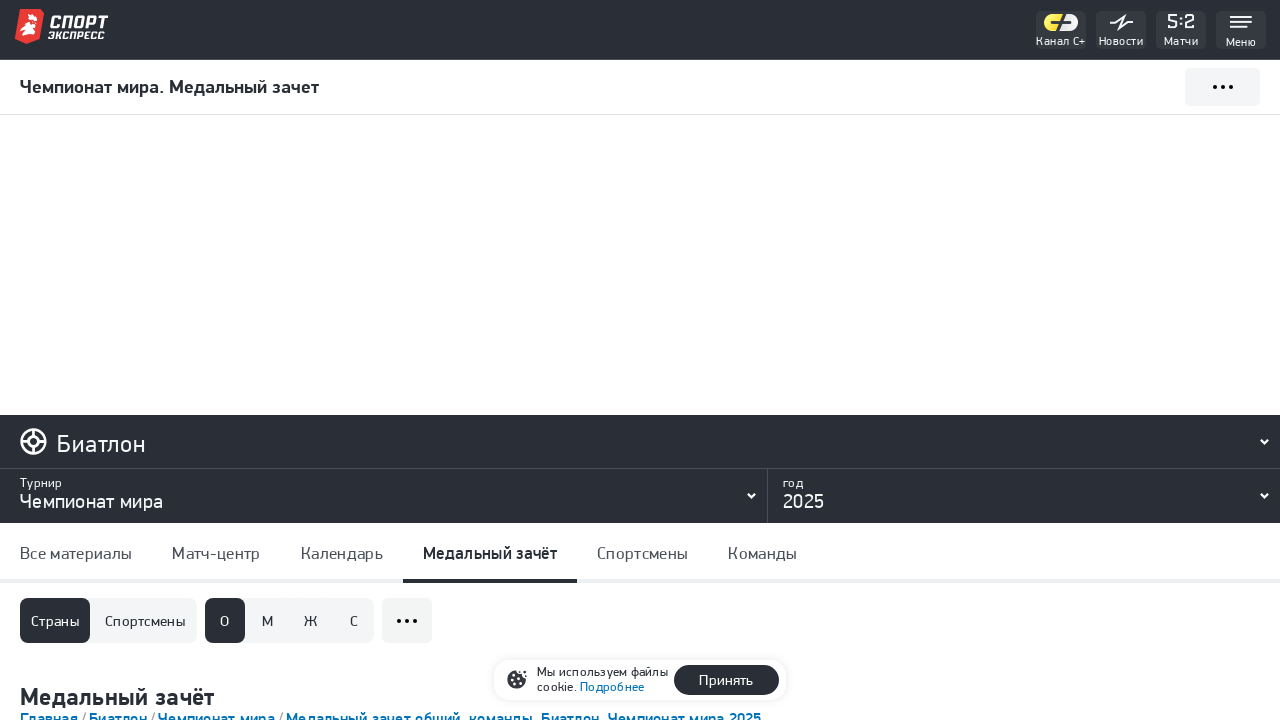

Clicked on USA team information at (146, 360) on xpath=//div[contains(text(),'США')]
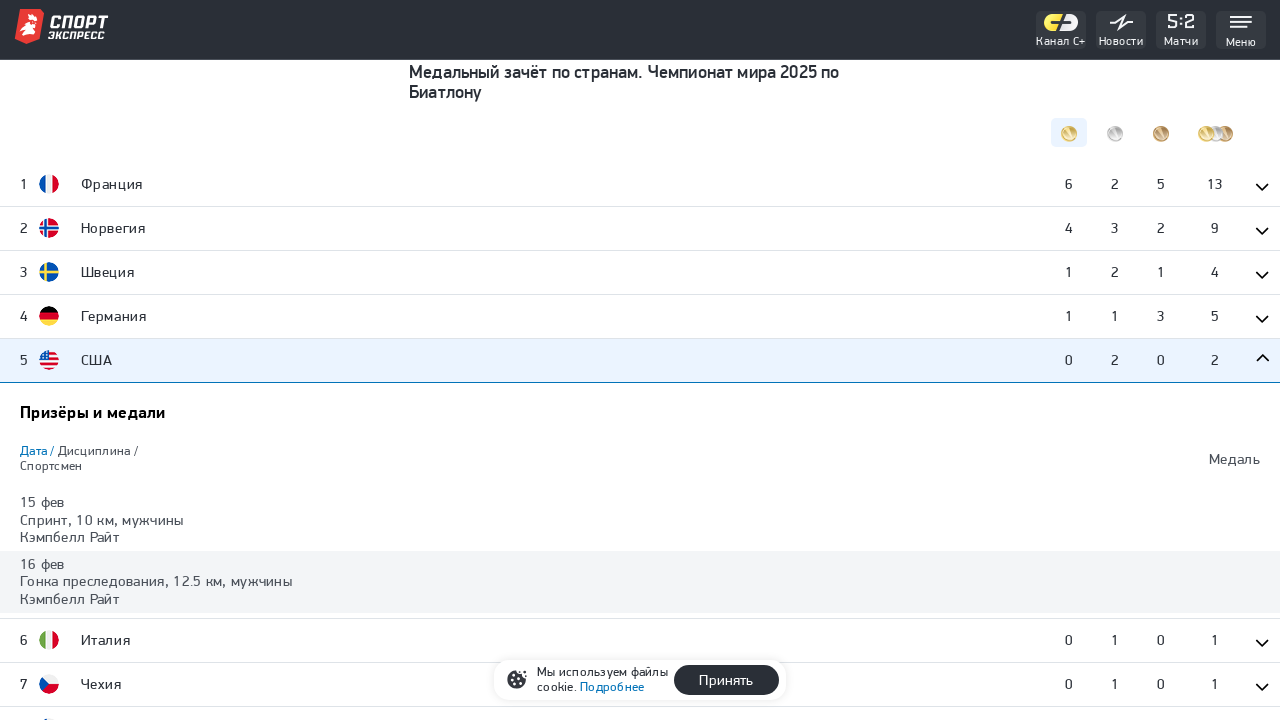

Clicked on Men's (М) filter category at (268, 360) on xpath=//a[@class='se-buttons-toggle-item'][contains(text(),'М')]
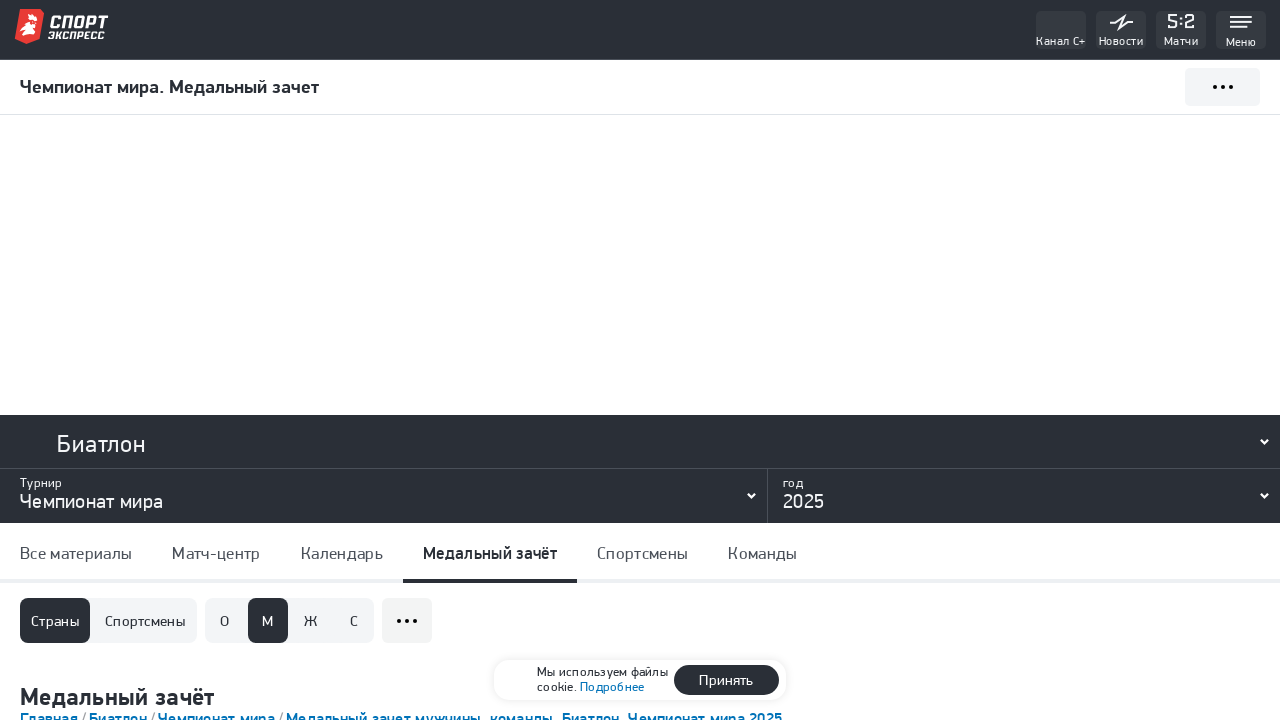

Clicked on Women's (Ж) filter category at (311, 620) on xpath=//a[@class='se-buttons-toggle-item'][contains(text(),'Ж')]
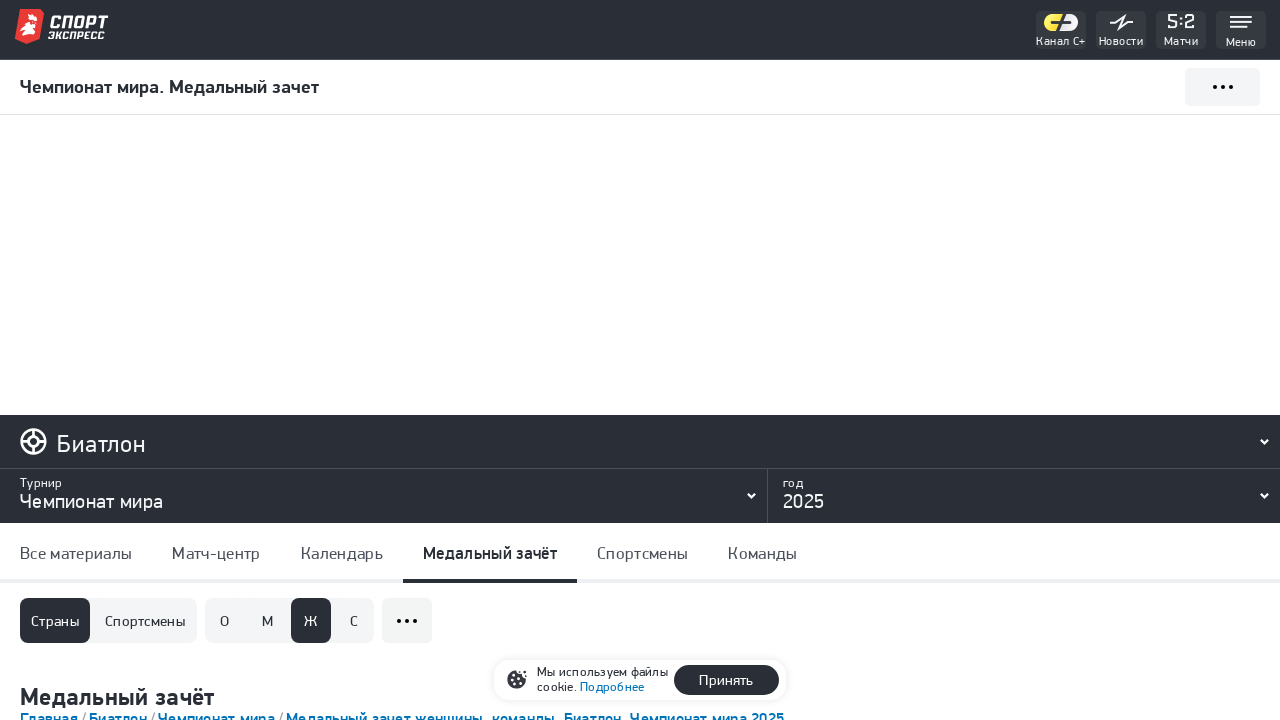

Clicked on Mixed (С) filter category at (354, 620) on xpath=//a[@class='se-buttons-toggle-item'][contains(text(),'С')]
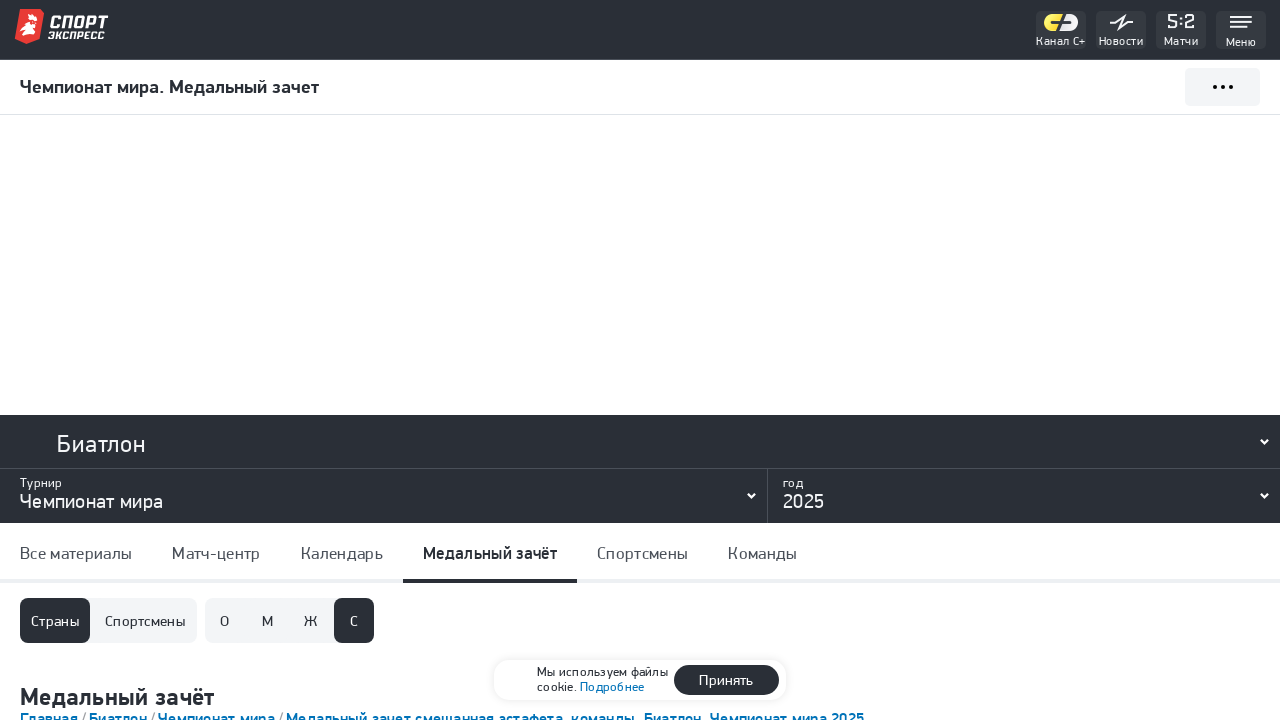

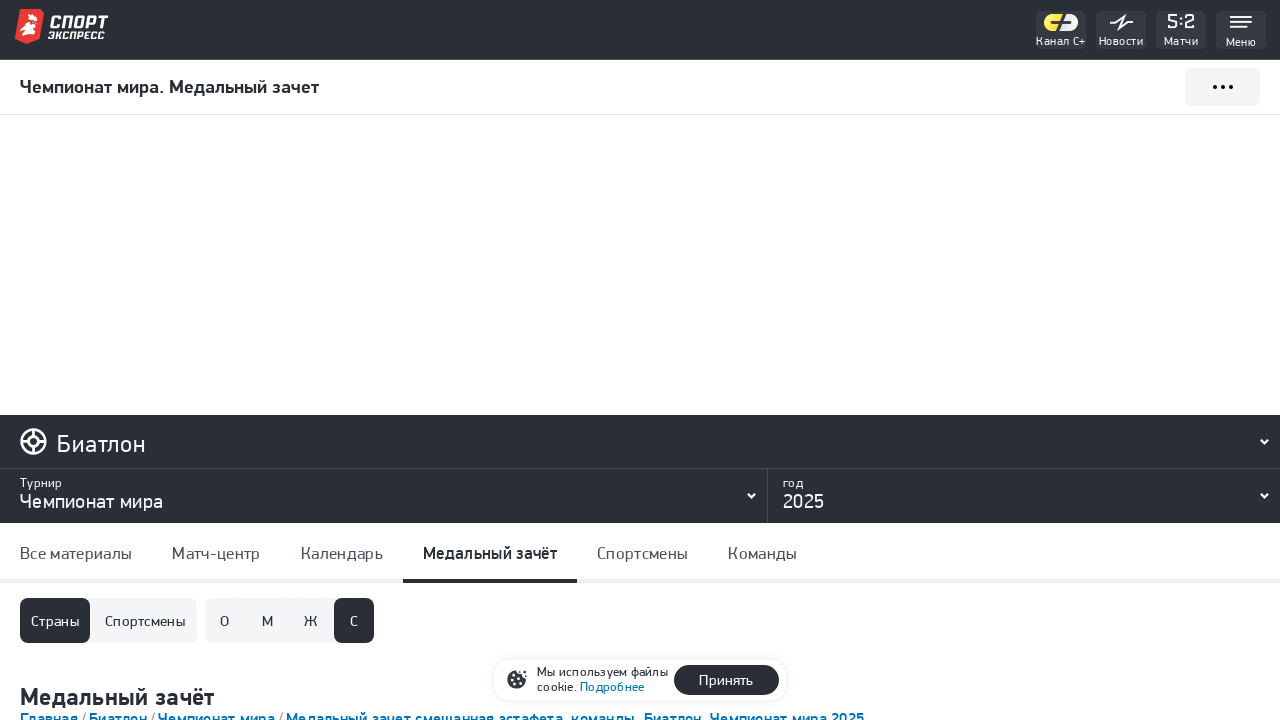